Tests registration form validation when confirm password doesn't match original password

Starting URL: https://alada.vn/tai-khoan/dang-ky.html

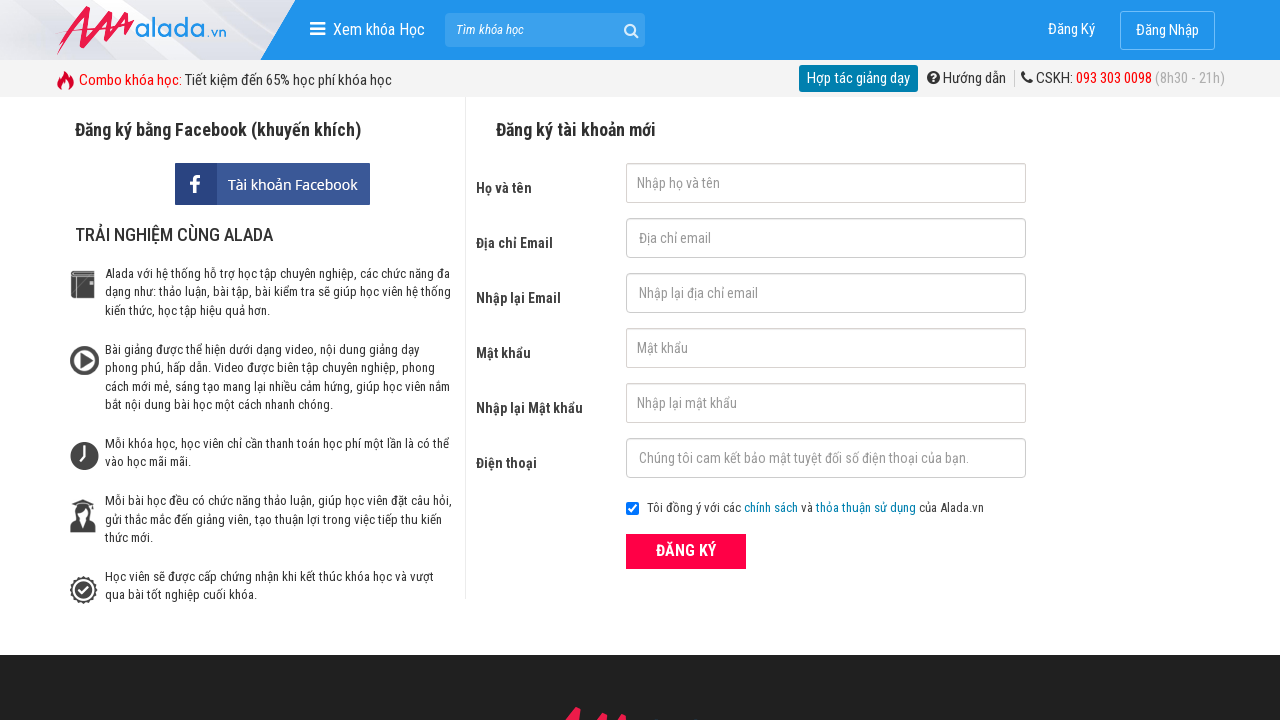

Filled firstname field with 'Hoàng Hải' on input#txtFirstname
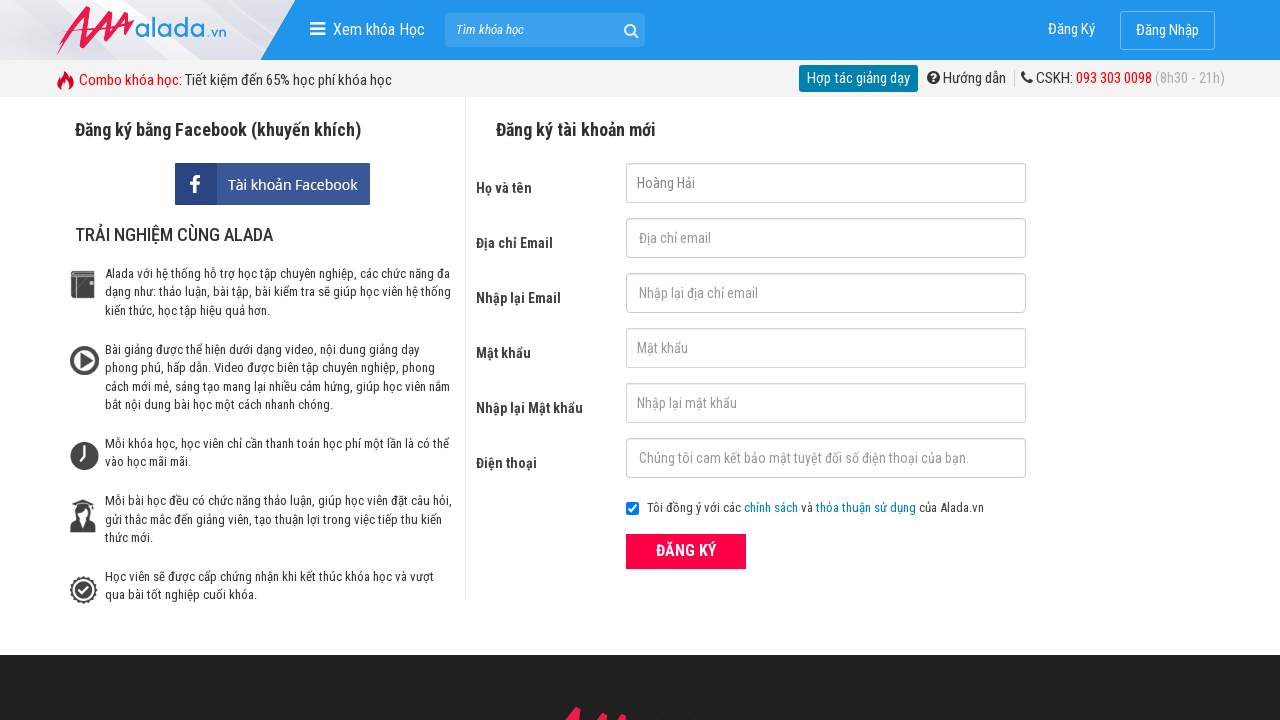

Filled email field with 'hai@gmail.com' on input#txtEmail
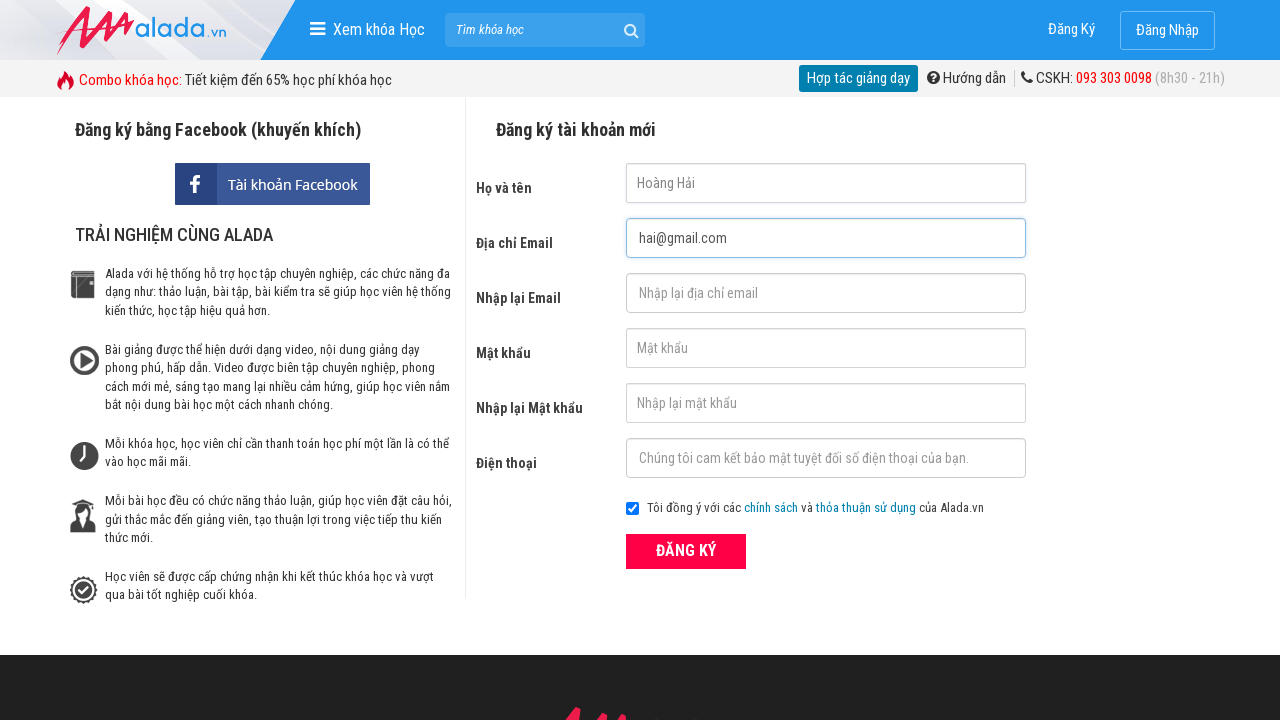

Filled confirm email field with 'hai@gmail.com' on input#txtCEmail
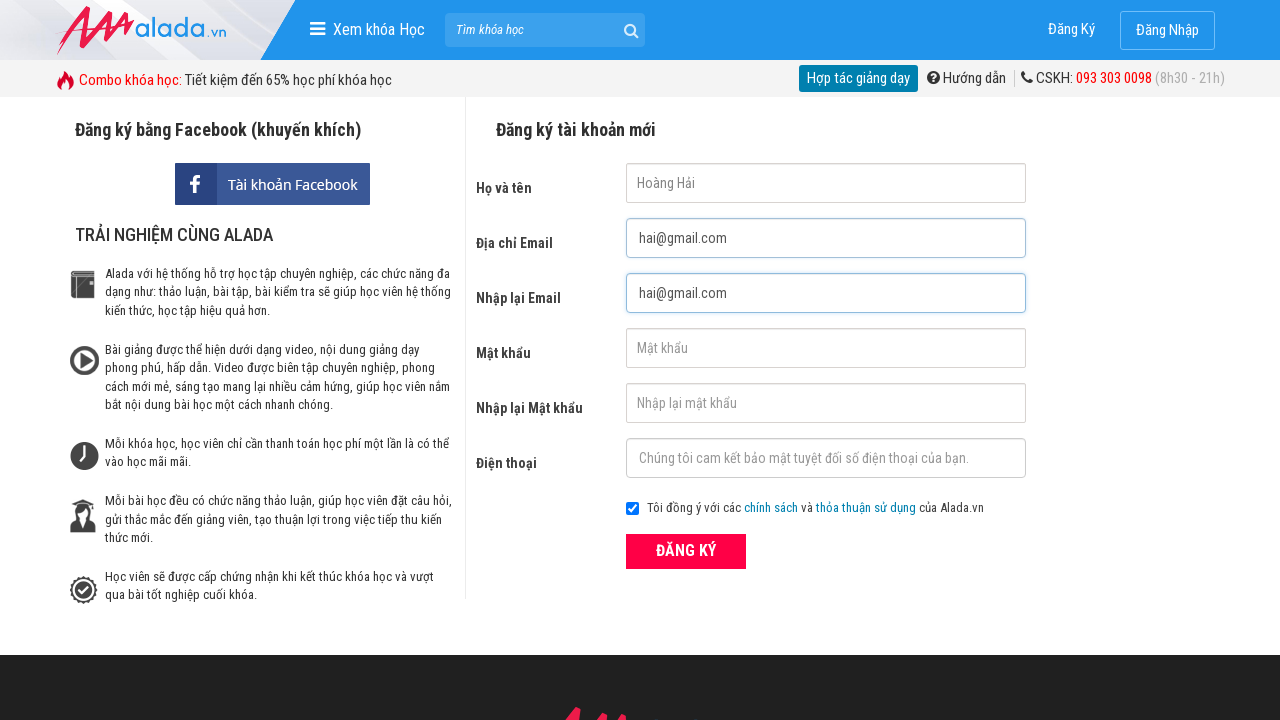

Filled password field with 'Abc@123' on input#txtPassword
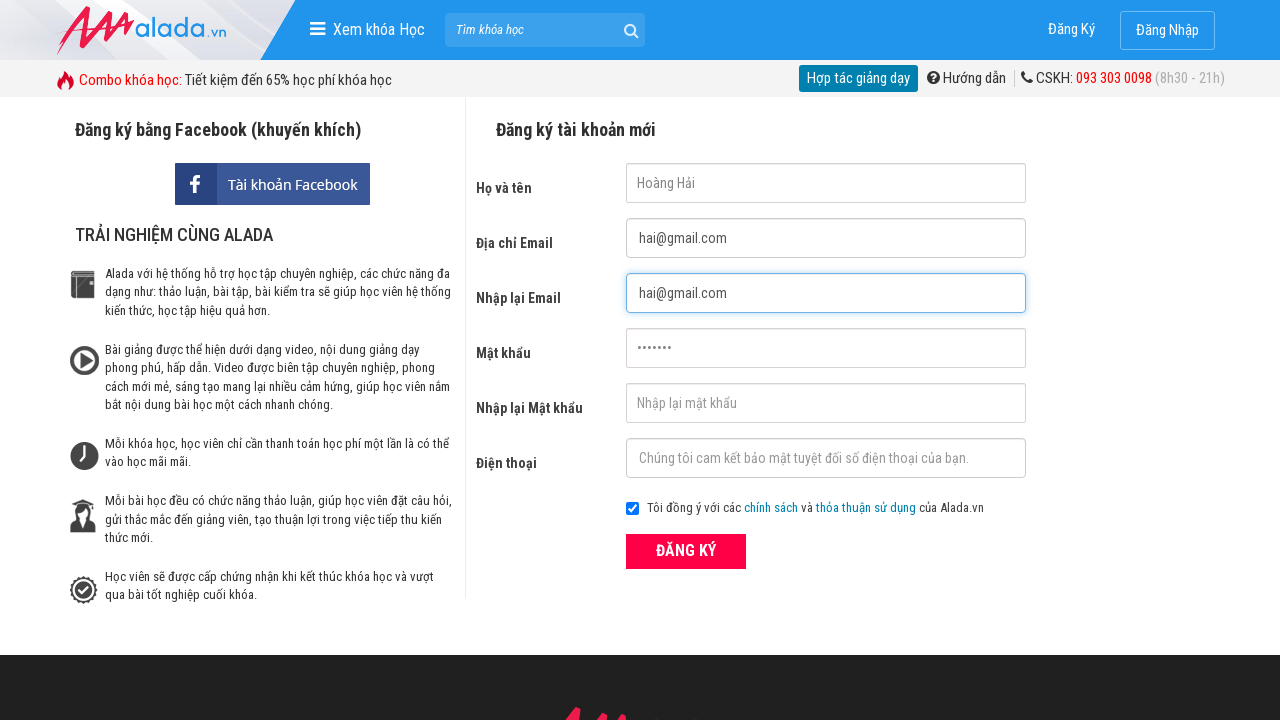

Filled confirm password field with mismatched password 'Abc@124' on input#txtCPassword
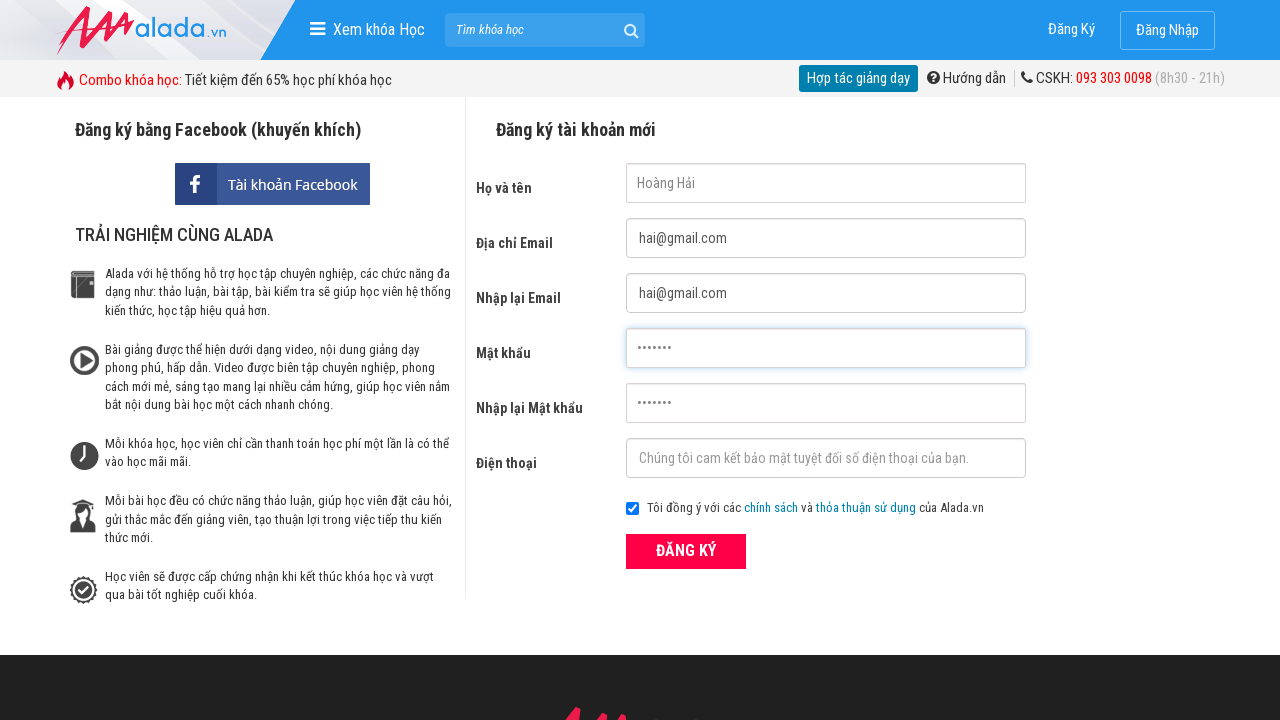

Filled phone field with '0987654321' on input#txtPhone
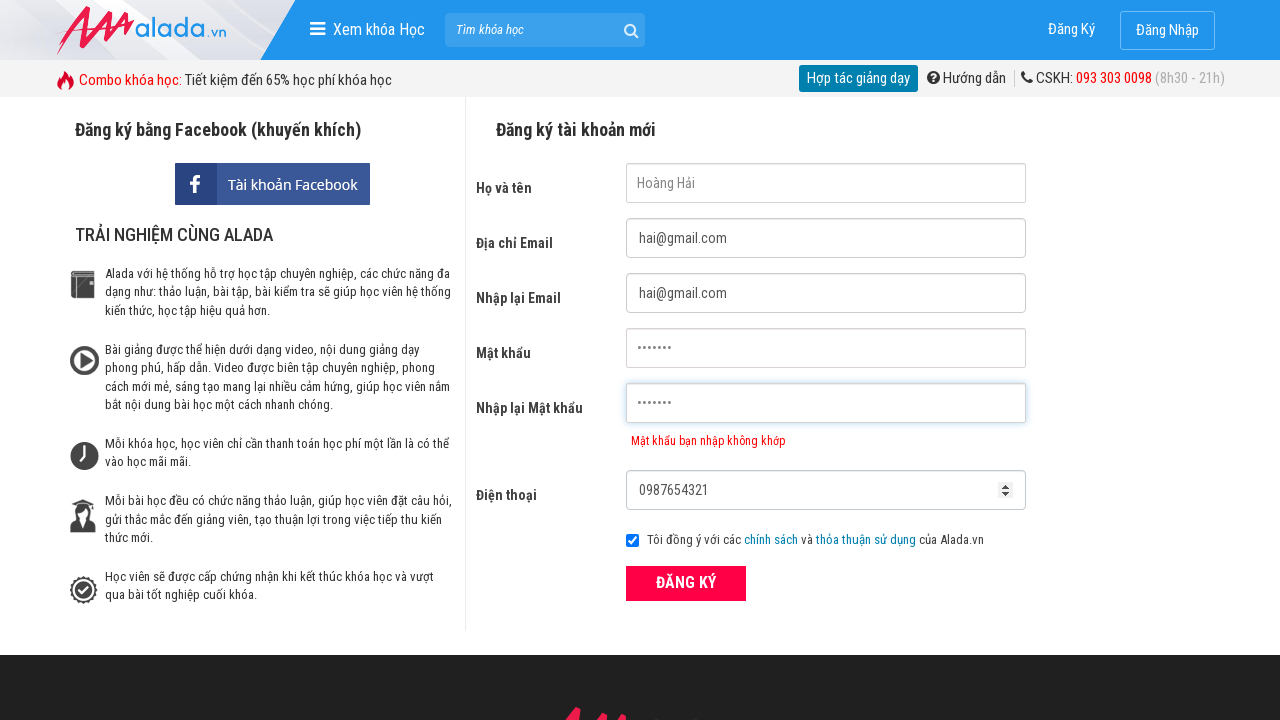

Clicked submit button to register at (686, 583) on button[type='submit']
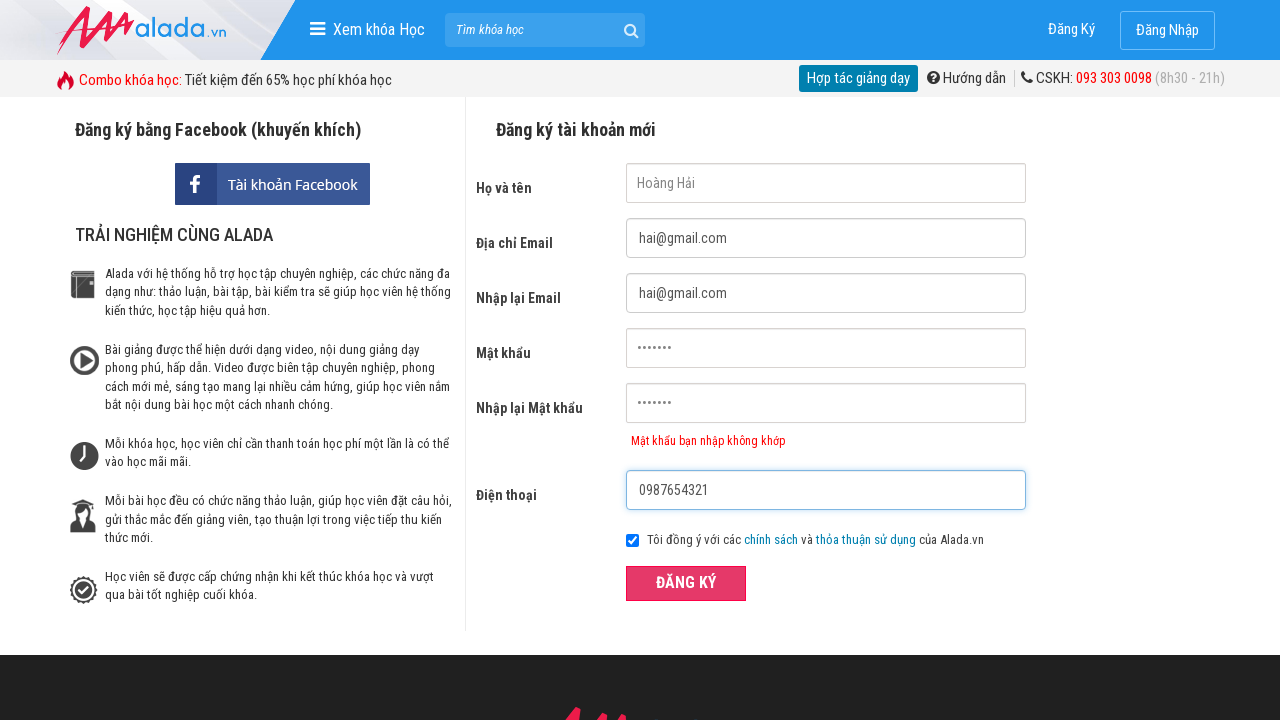

Confirm password error message appeared, validating mismatched passwords were caught
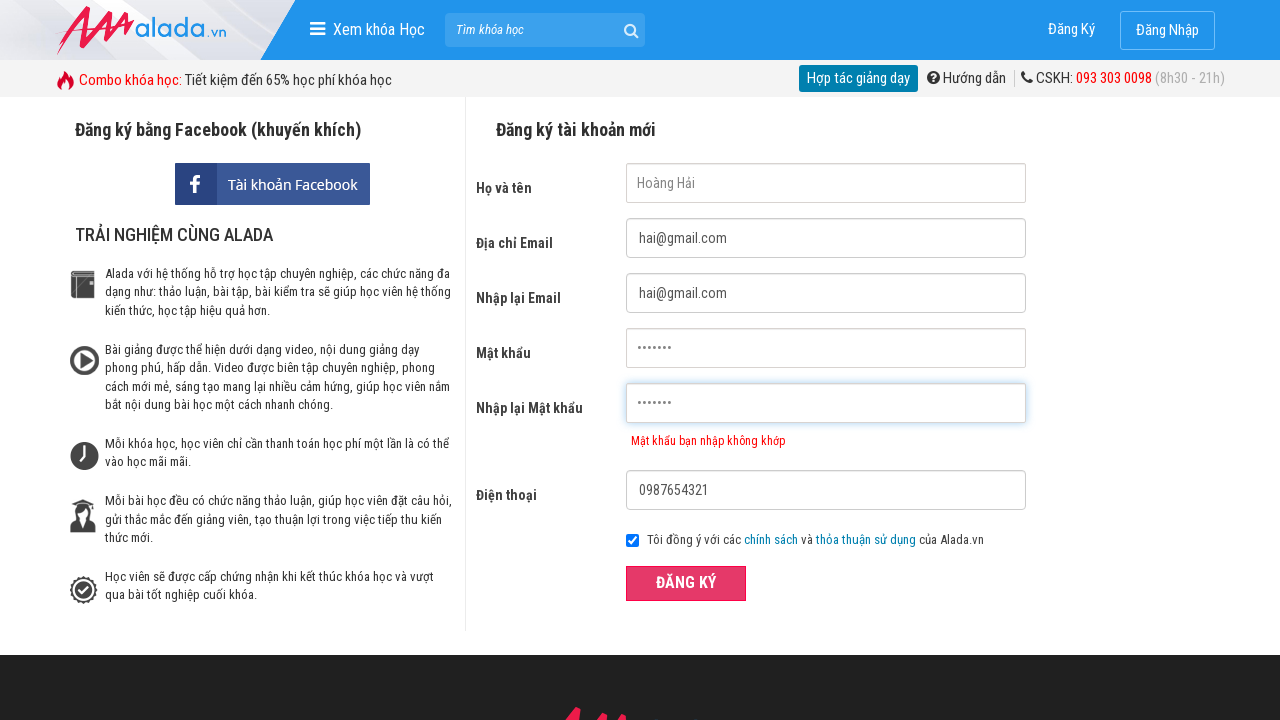

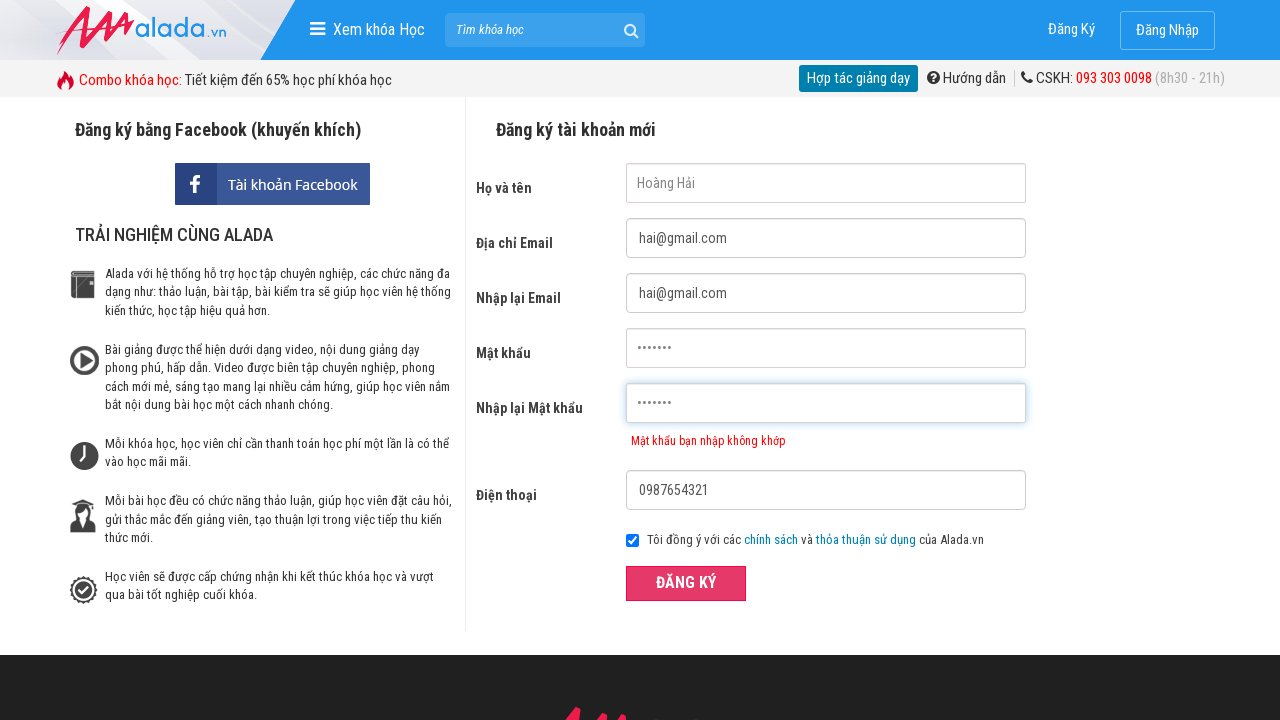